Tests advanced XPath functionality by filling multiple form fields for favorite books, least favorite books, and family tree relationships

Starting URL: https://syntaxprojects.com/advanceXpath-homework.php

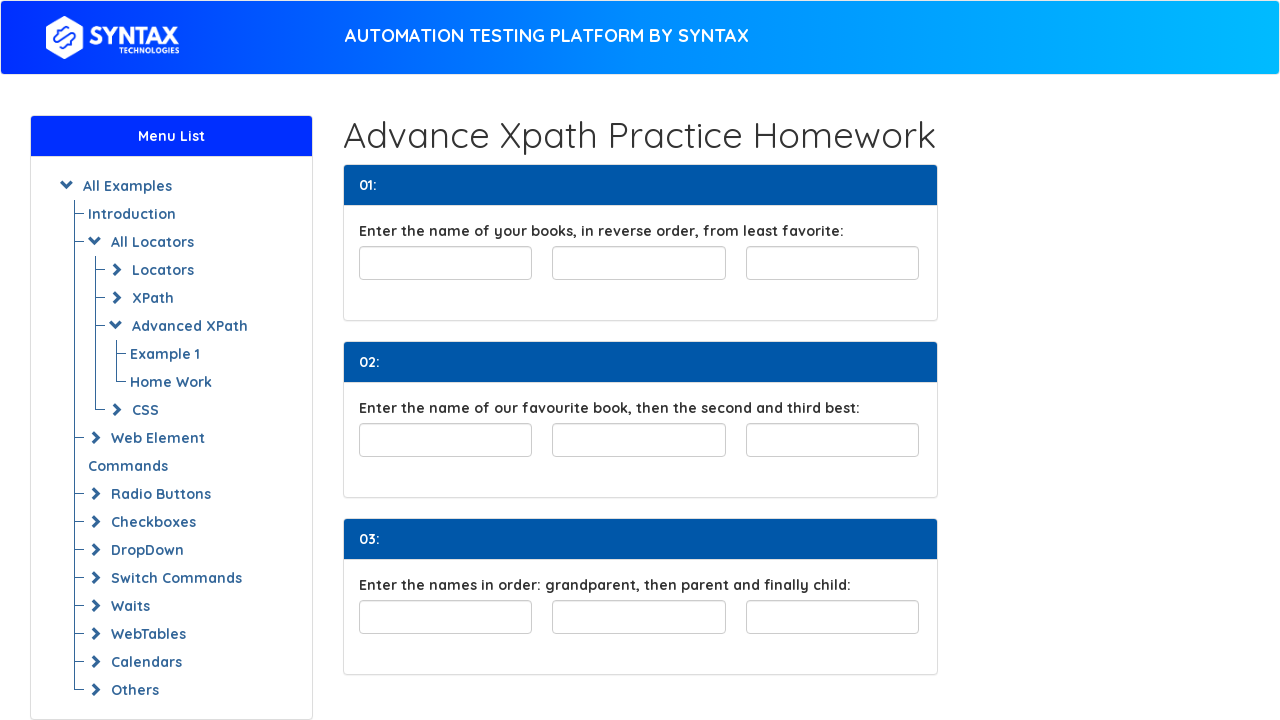

Filled least favorite book field 1 with 'Don Quixote' using preceding-sibling XPath on //input[@id='least-favorite']/preceding-sibling::input[2]
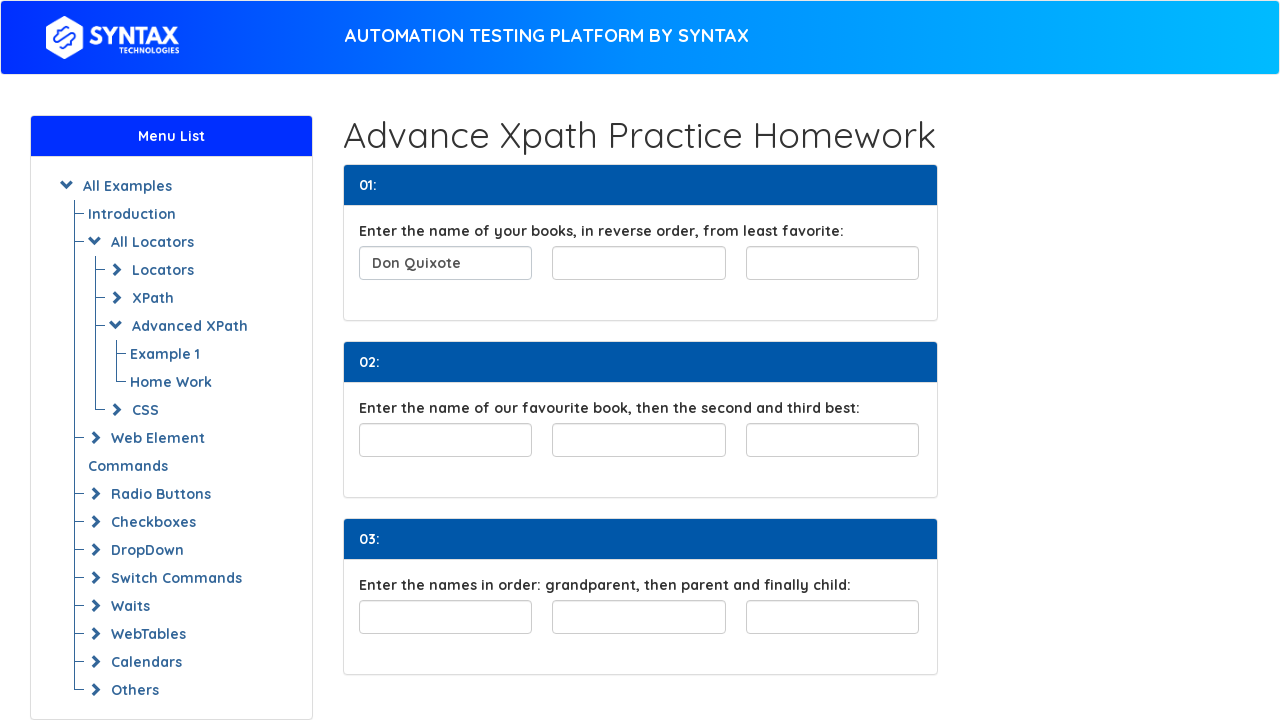

Filled least favorite book field 2 with 'The Great Gatsby' using preceding-sibling XPath on //input[@id='least-favorite']/preceding-sibling::input[1]
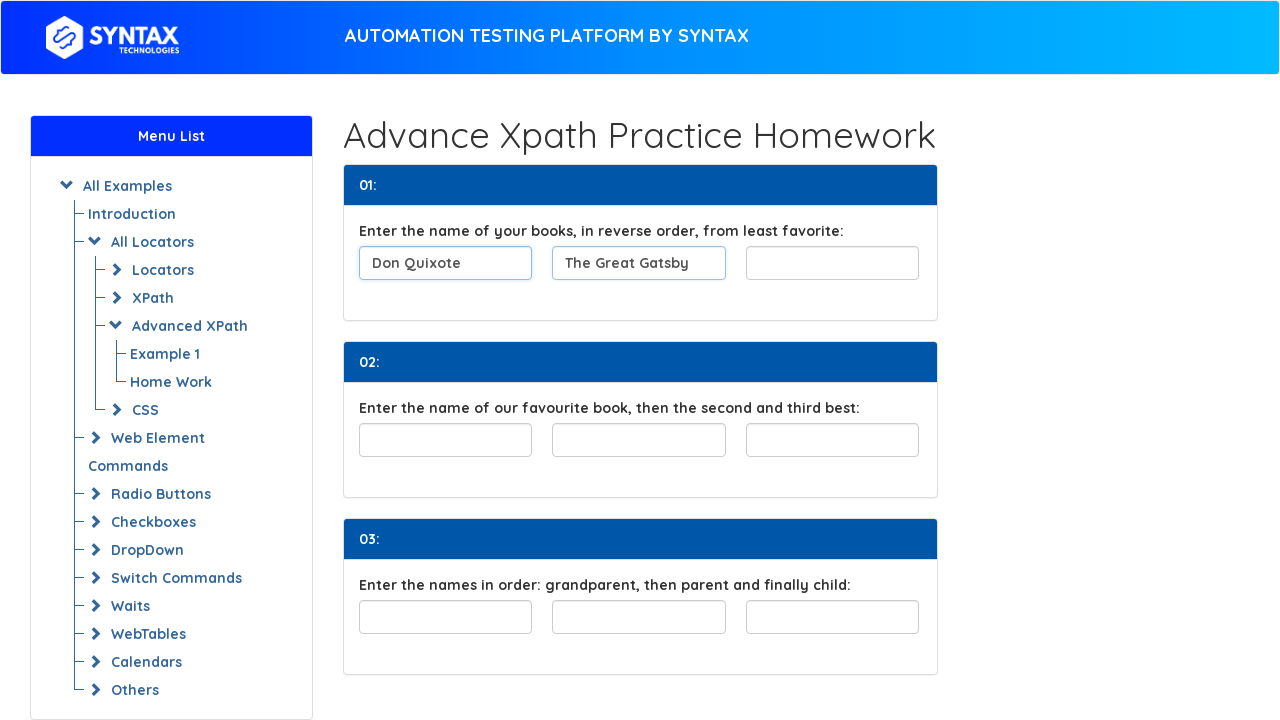

Filled least favorite book field 3 with 'Jane Eyre' on //input[@id='least-favorite']
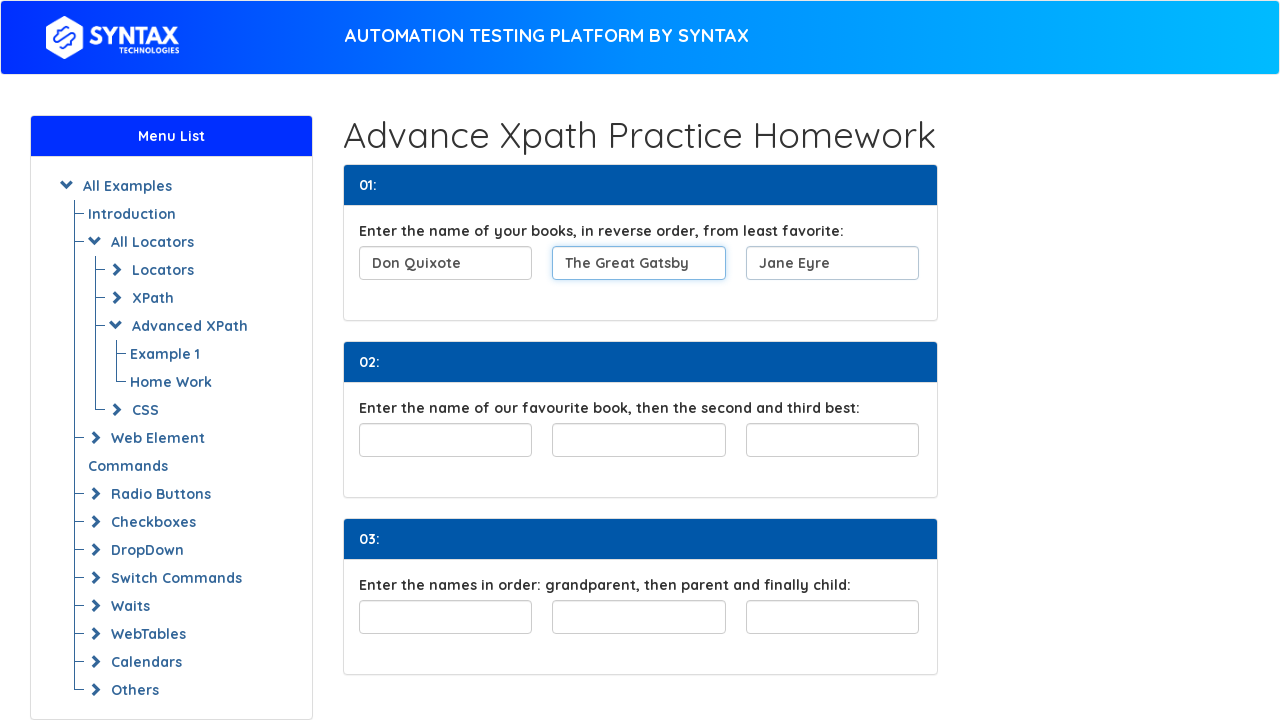

Filled favorite book field 1 with 'City' on //input[@id='favouriteBook']
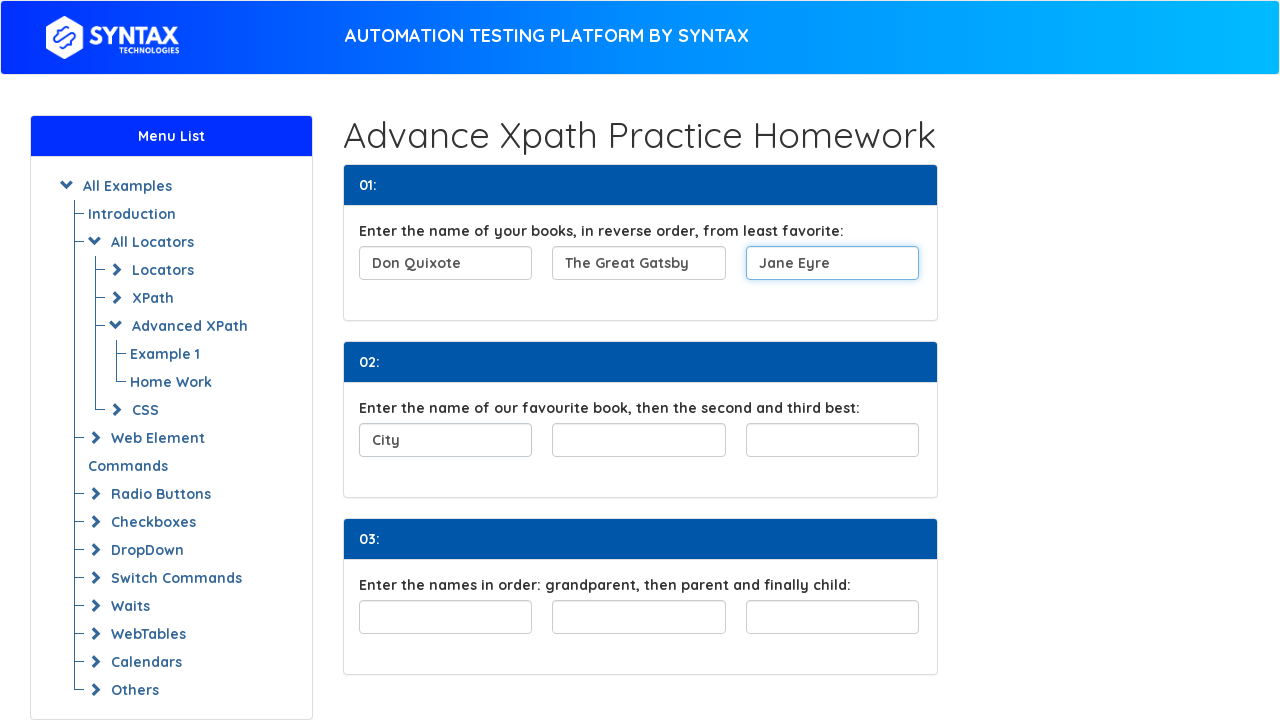

Filled favorite book field 2 with 'Lolita' using following-sibling XPath on //input[@id='favouriteBook']/following-sibling::input[1]
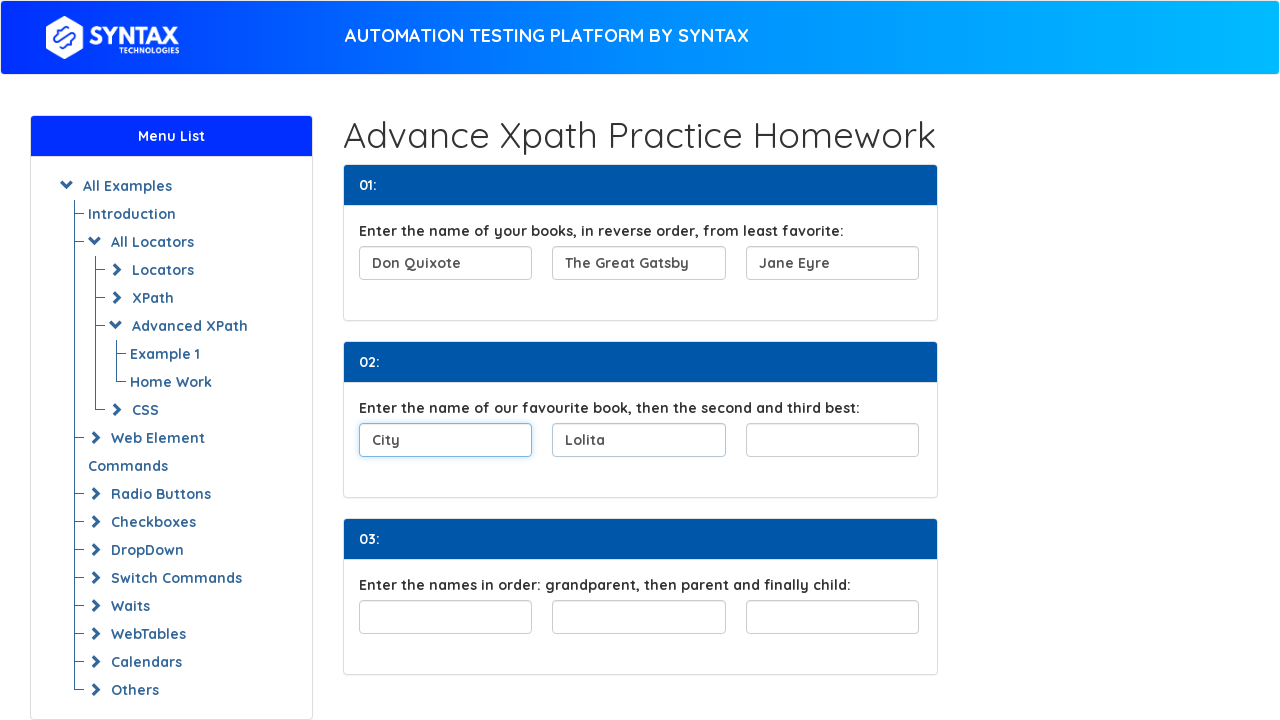

Filled favorite book field 3 with 'Madame Bovary' using following-sibling XPath on //input[@id='favouriteBook']/following-sibling::input[2]
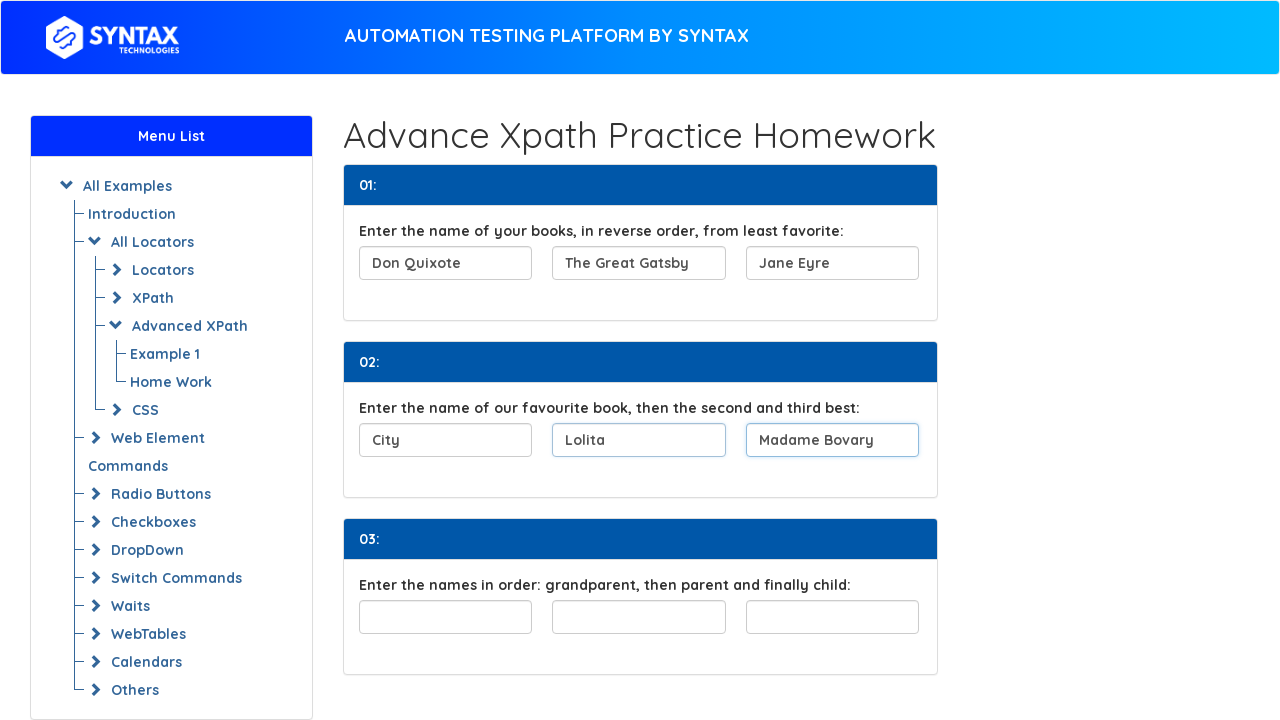

Filled family tree field 1 with 'Grandparent' using child XPath on //div[@id='familyTree']/child::input[1]
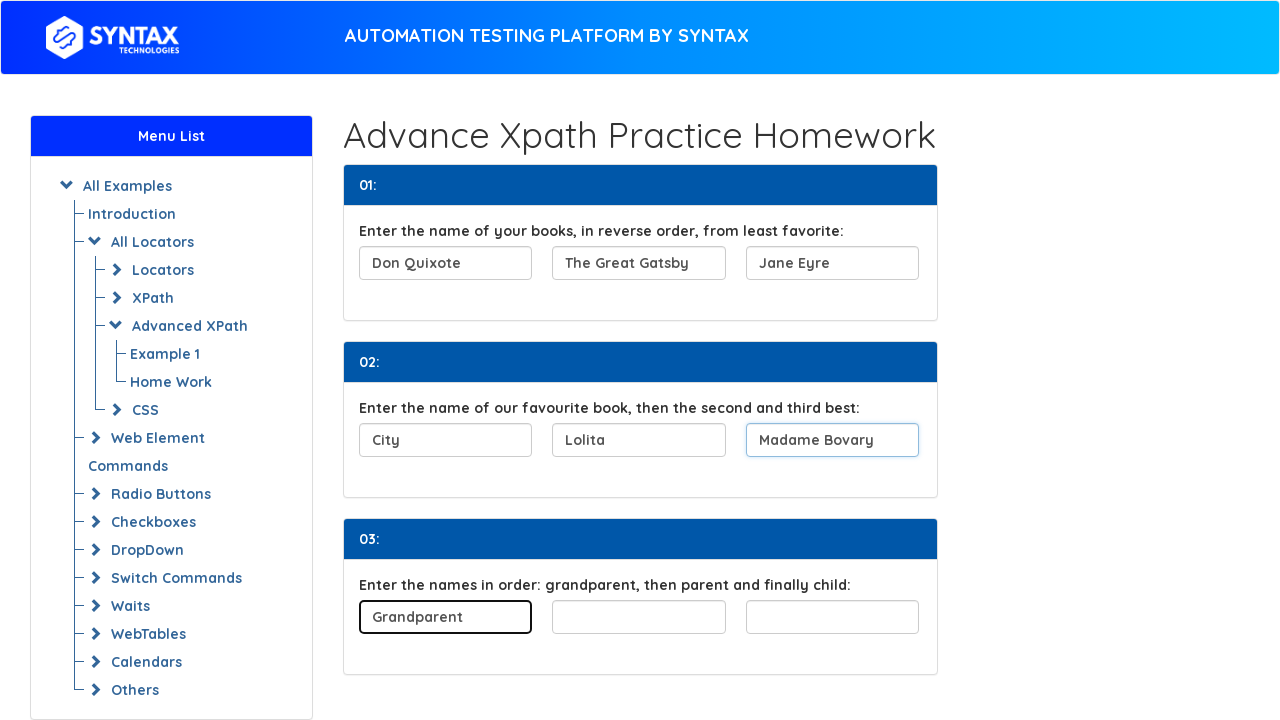

Filled family tree field 2 with 'Parent' using child XPath on //div[@id='familyTree']/child::input[2]
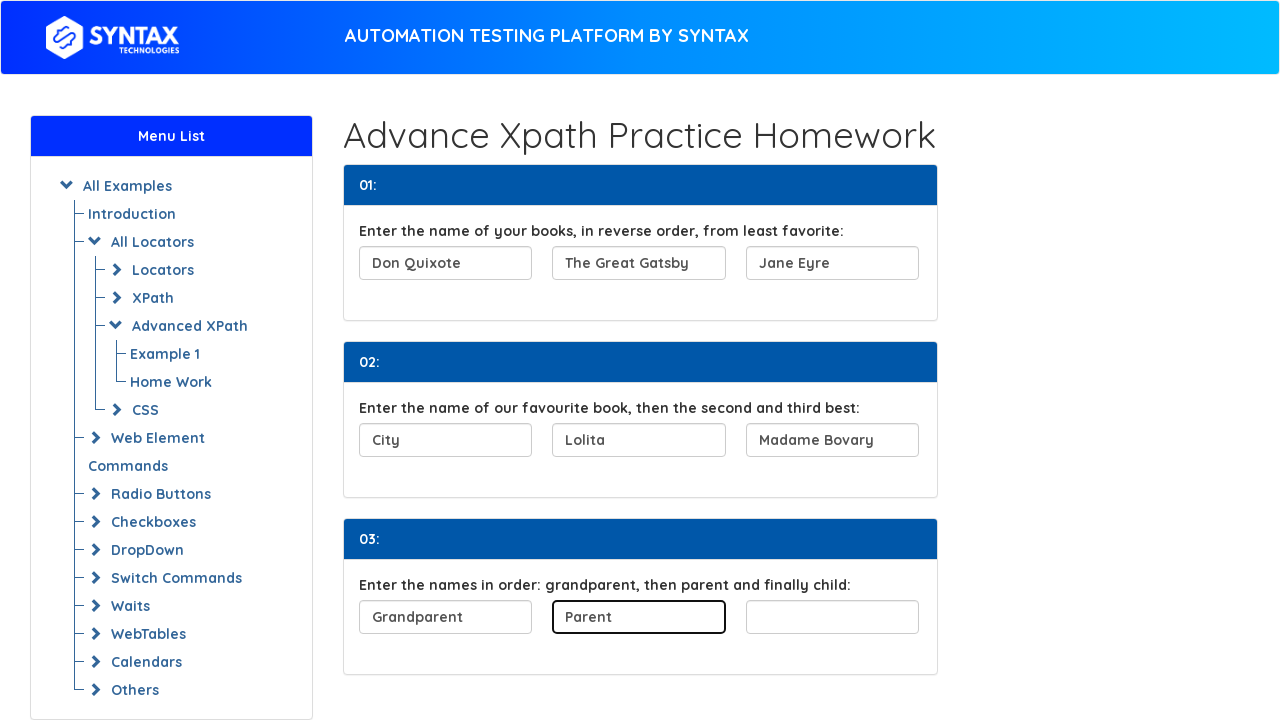

Filled family tree field 3 with 'Child' using child XPath on //div[@id='familyTree']/child::input[3]
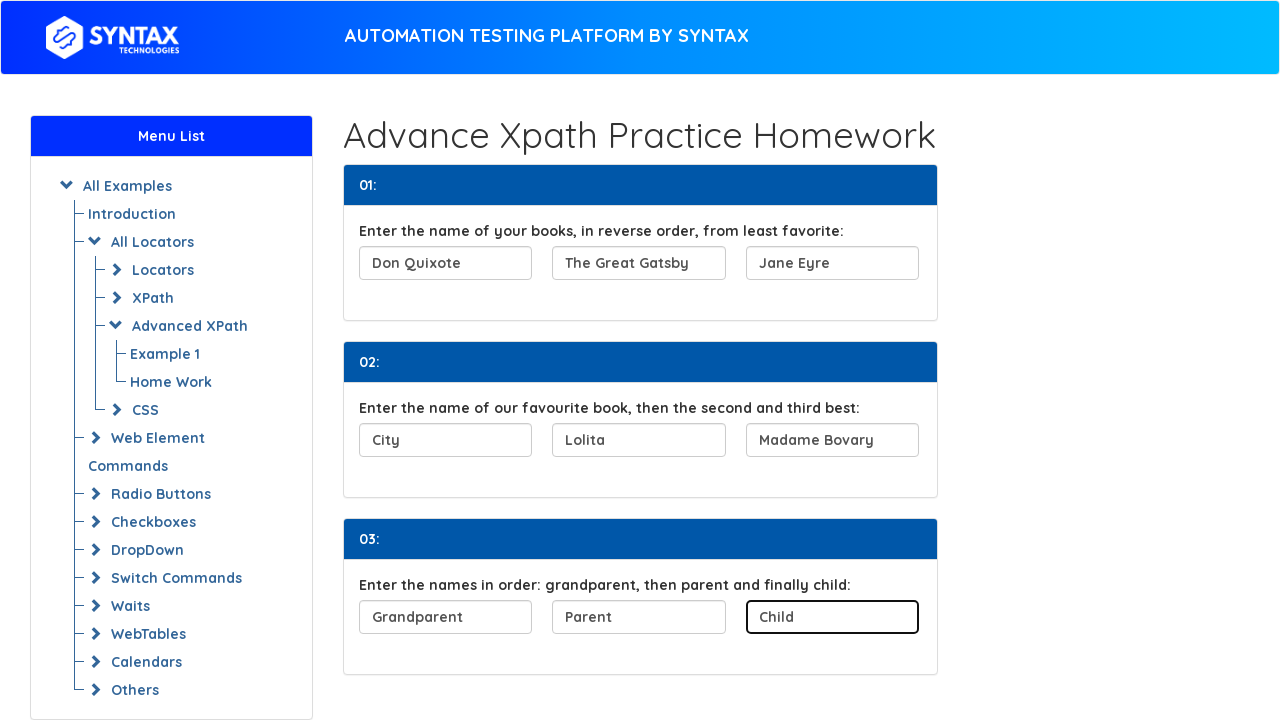

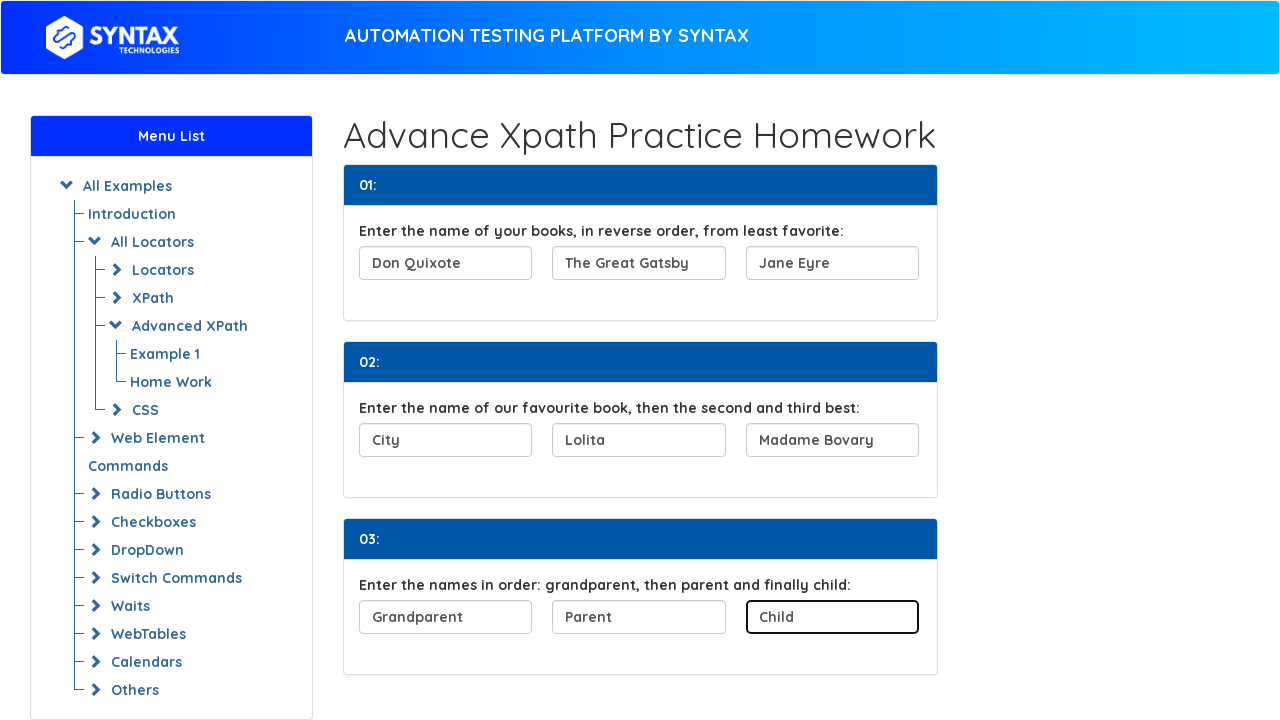